Navigates to a blog page and scrolls to a dropdown button element using JavaScript execution

Starting URL: http://omayo.blogspot.com/

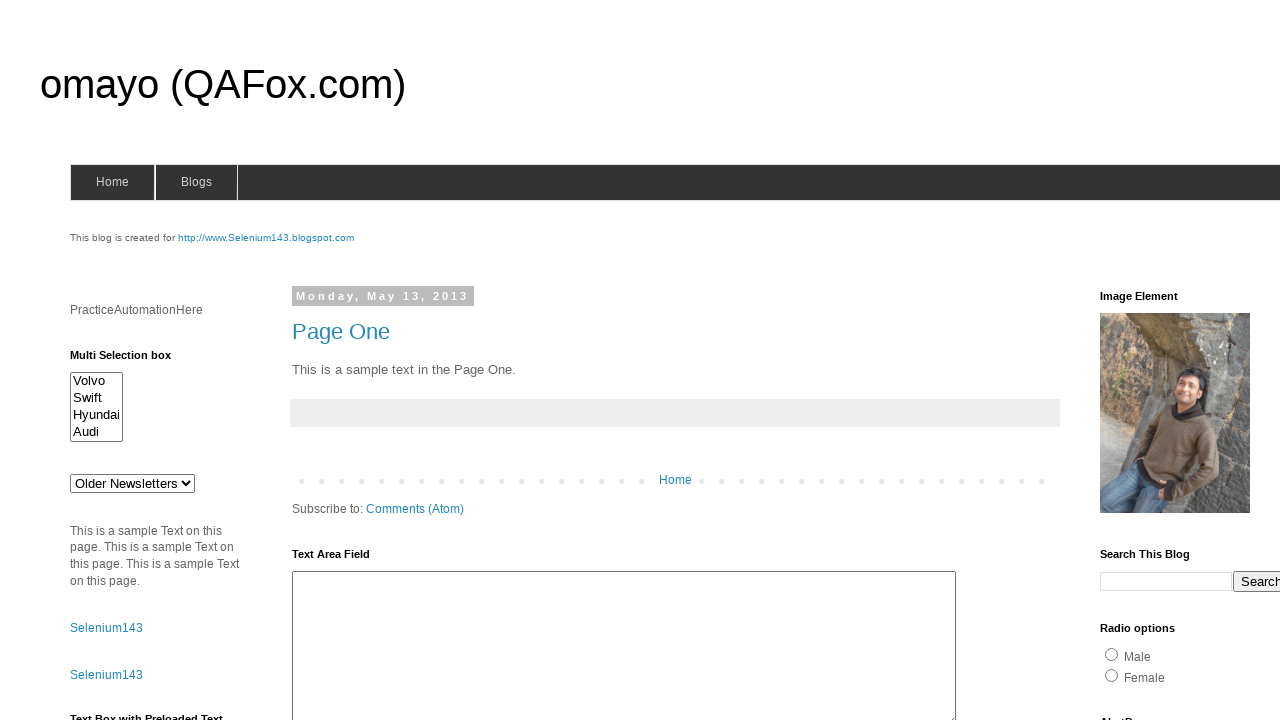

Waited for dropdown button to be present on the page
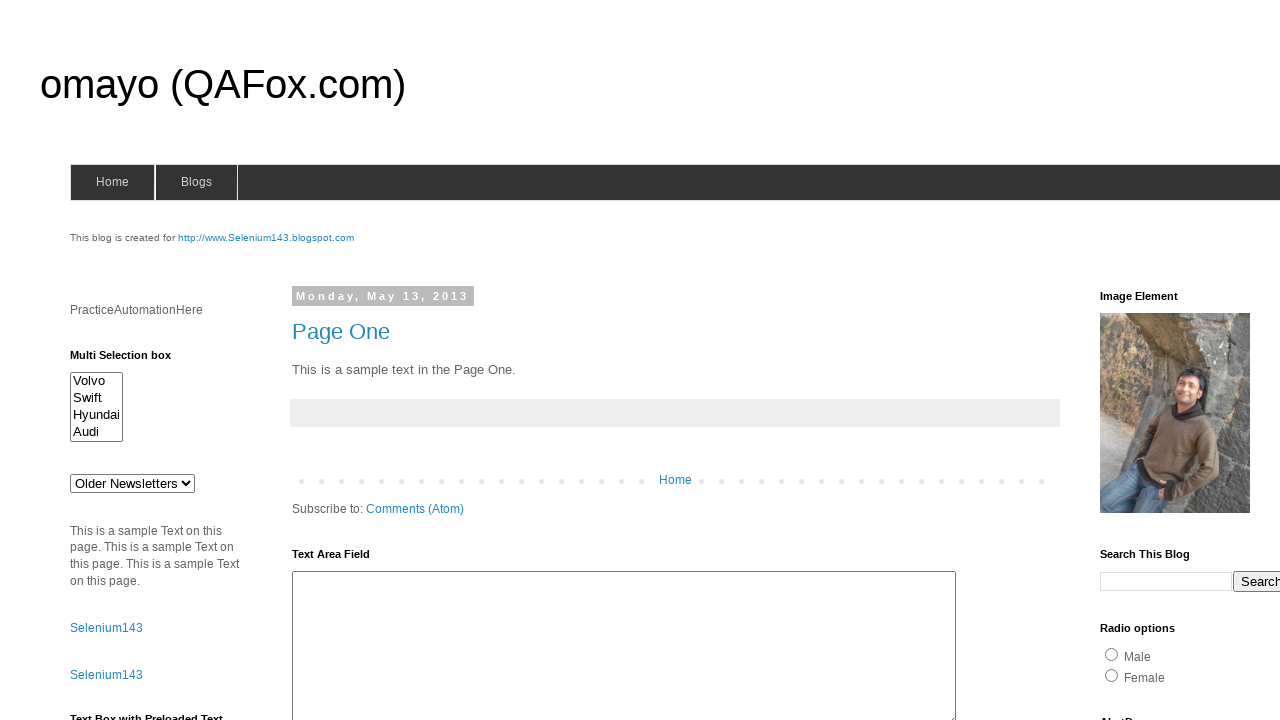

Located the dropdown button element
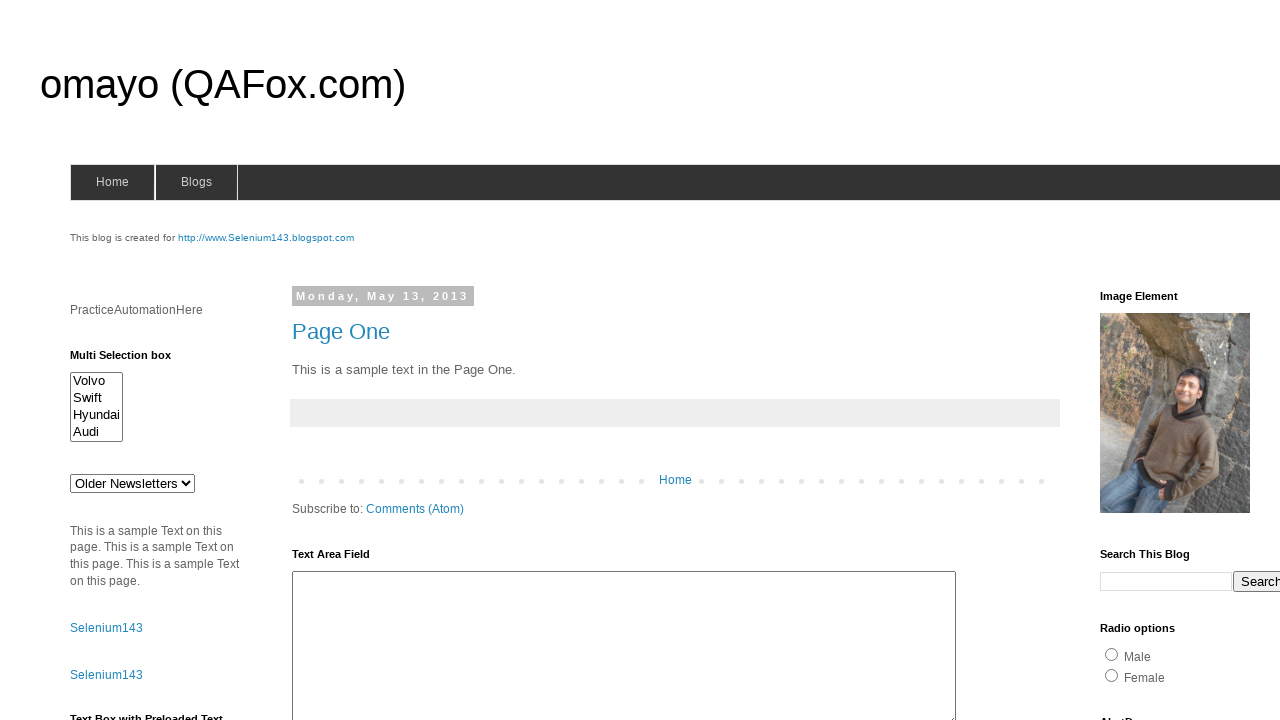

Scrolled to the dropdown button element using scroll_into_view_if_needed()
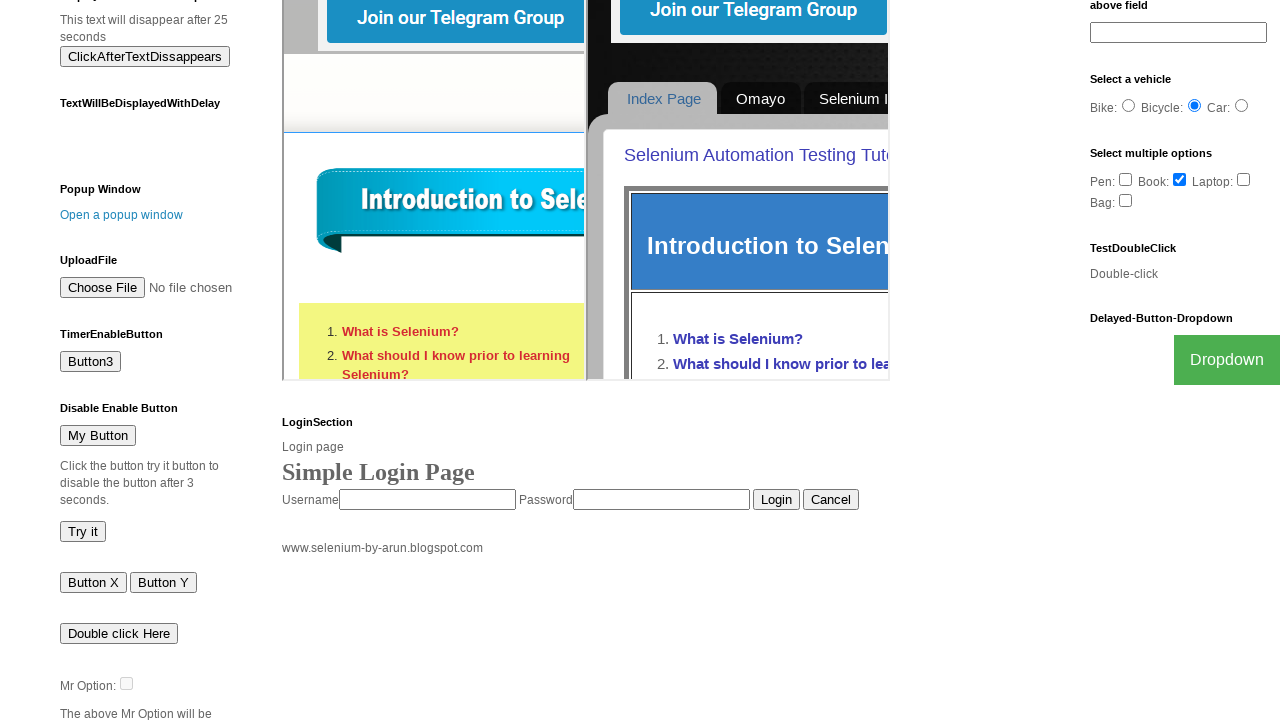

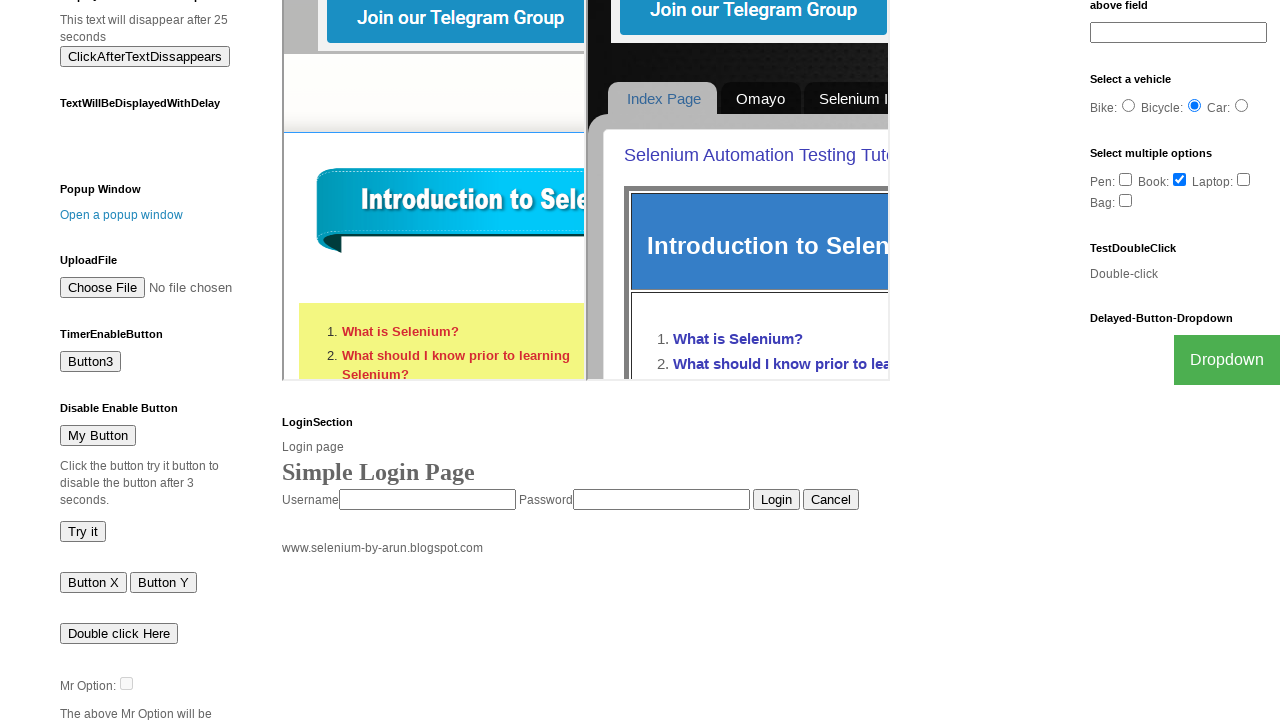